Tests store search functionality by searching for "School" keyword

Starting URL: https://kodilla.com/pl/test/store

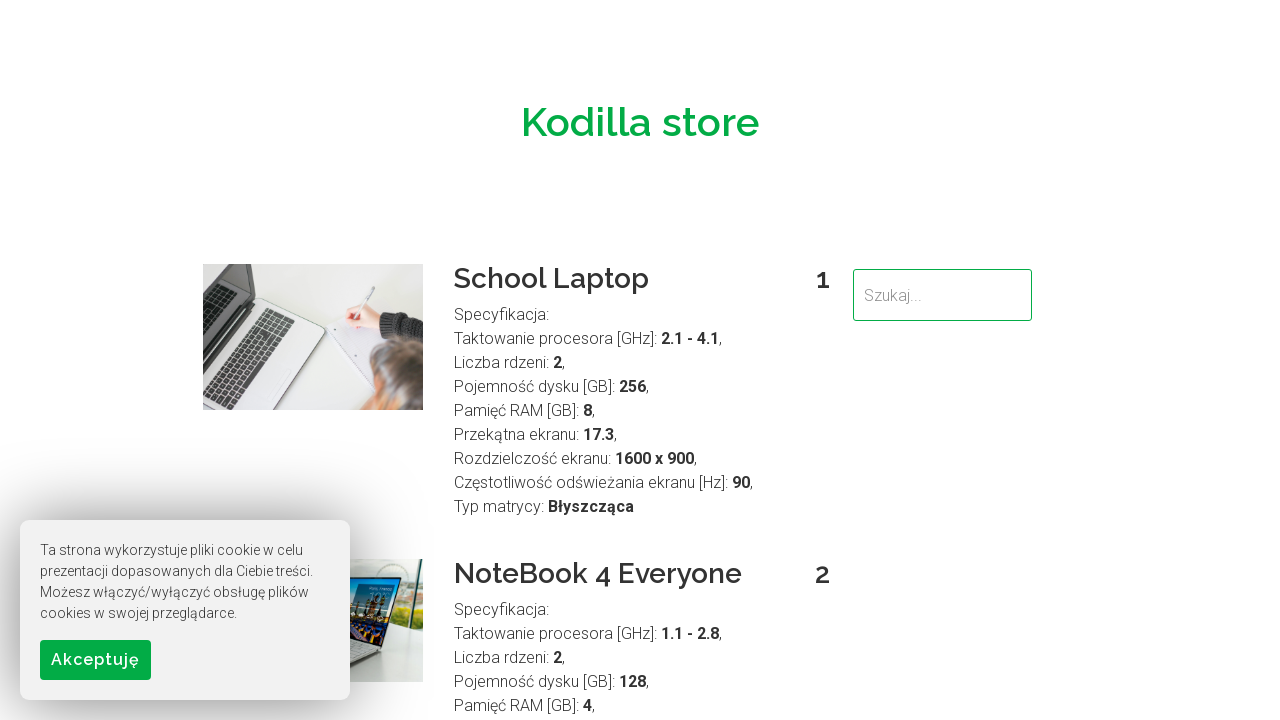

Filled search field with 'School' keyword on input[type='search'], input[name='search'], input#search, .search-input
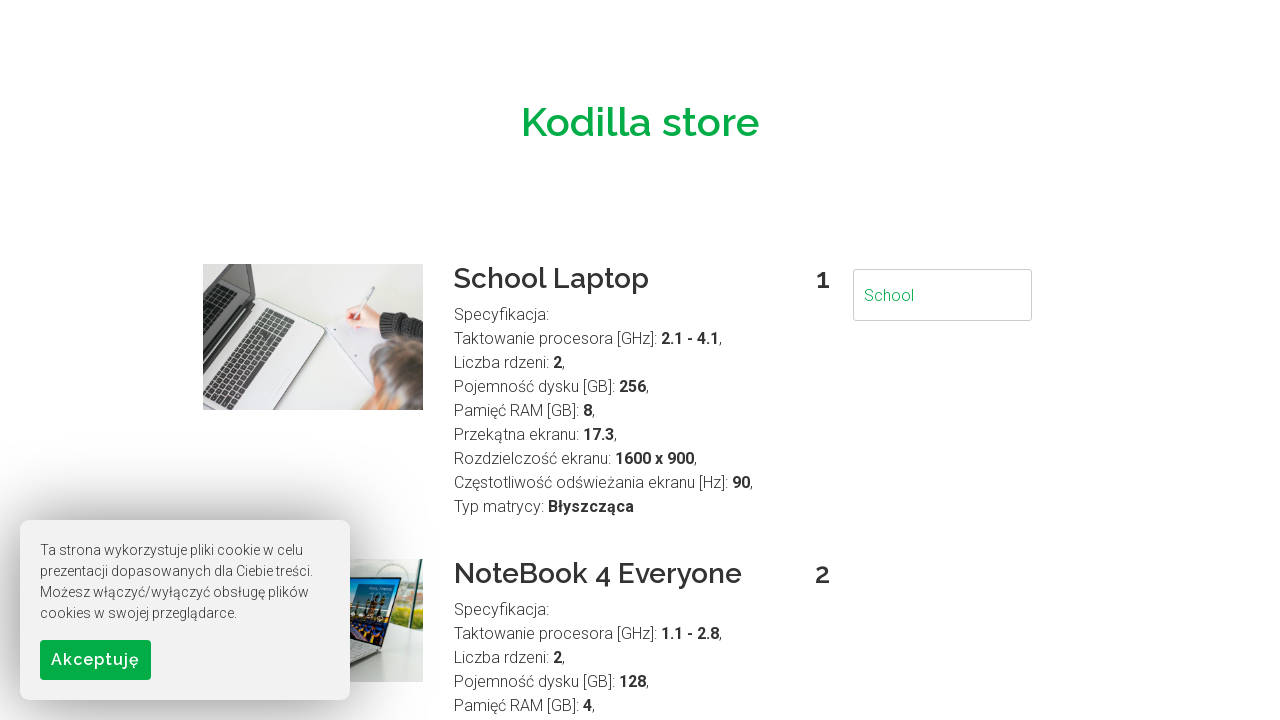

Clicked search button to submit search query at (96, 660) on button[type='submit'], .search-button, input[type='submit']
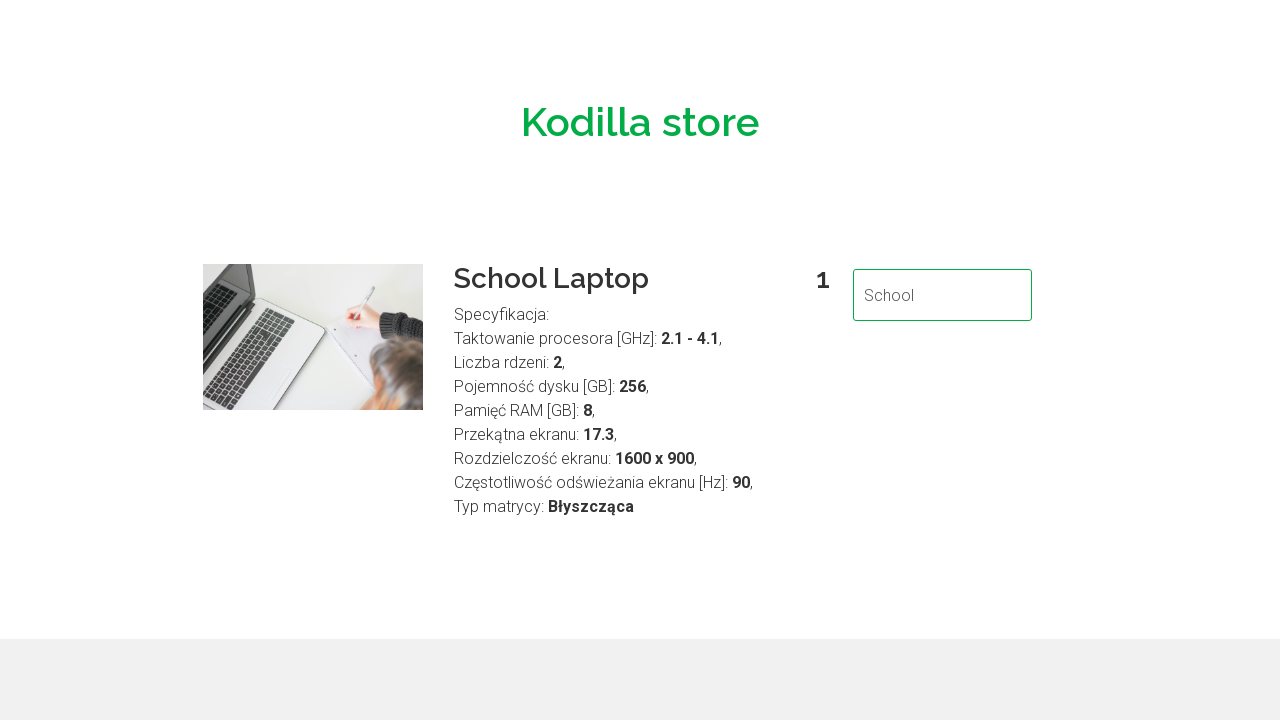

Waited for search results to load
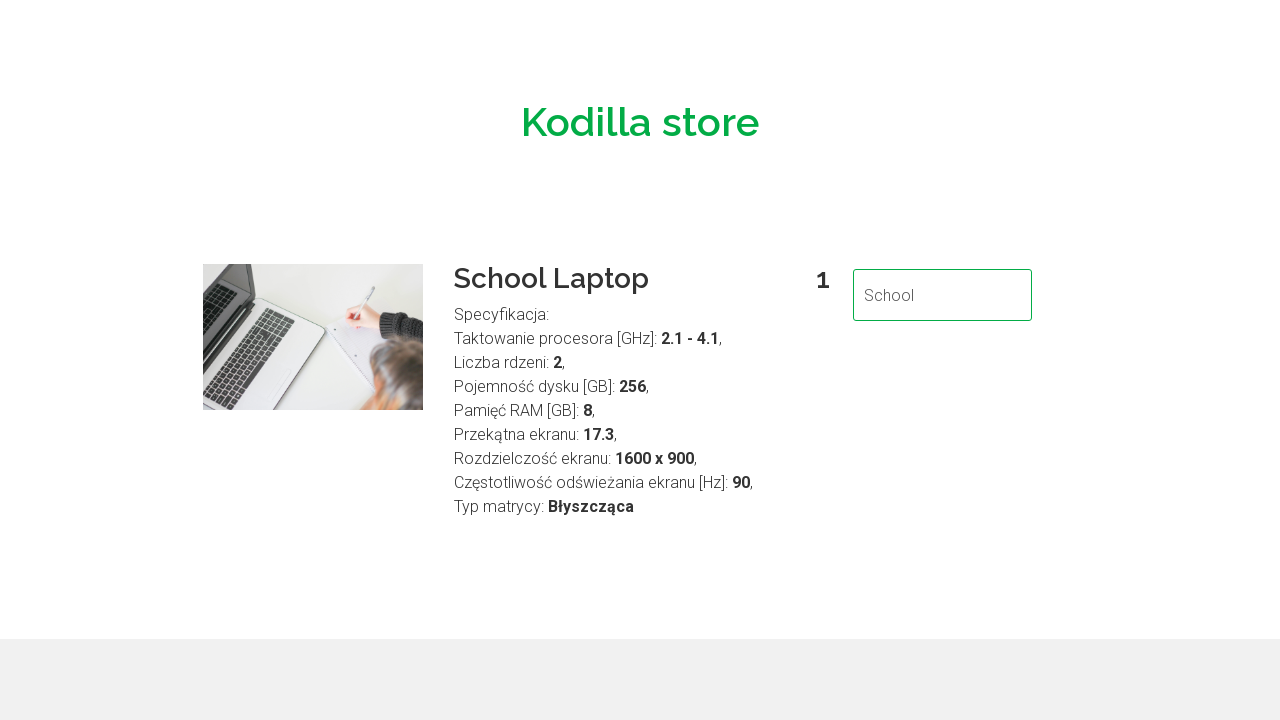

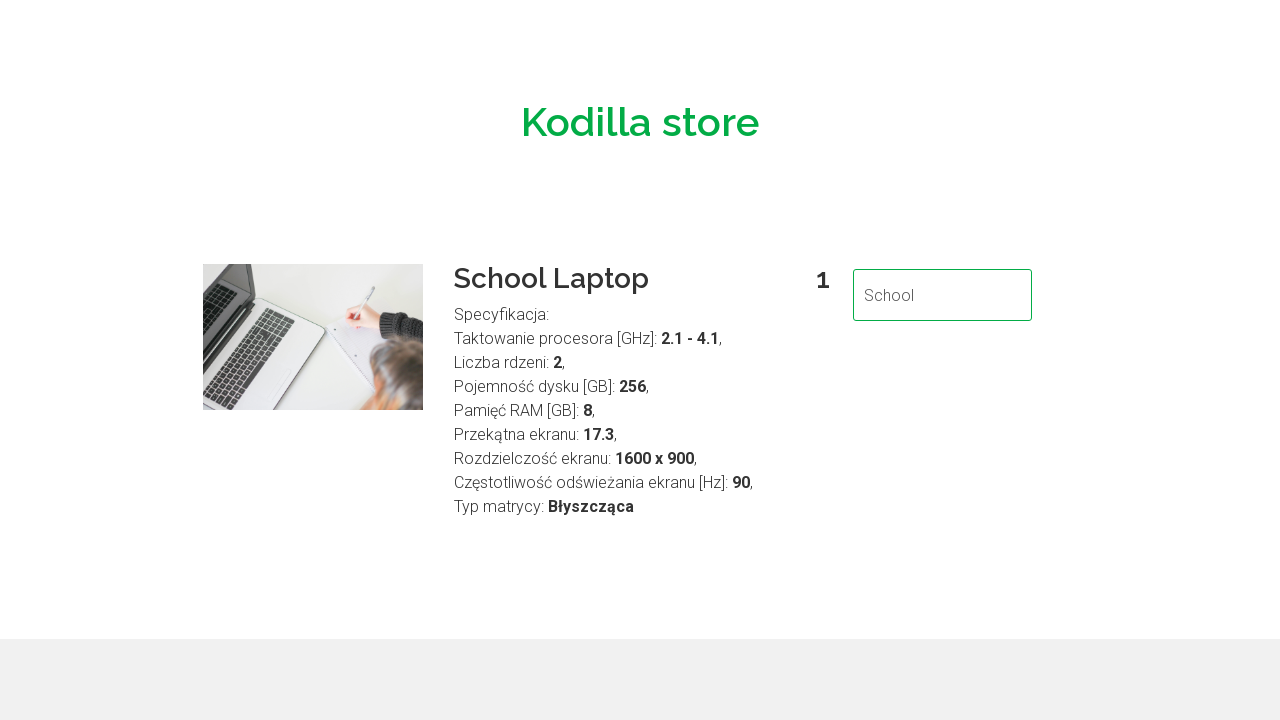